Tests the product search and add-to-cart functionality on OpenCart demo site by searching for "mac", selecting "MacBook Air" from results, setting quantity to 2, and adding to cart.

Starting URL: https://naveenautomationlabs.com/opencart/index.php?route=common/home

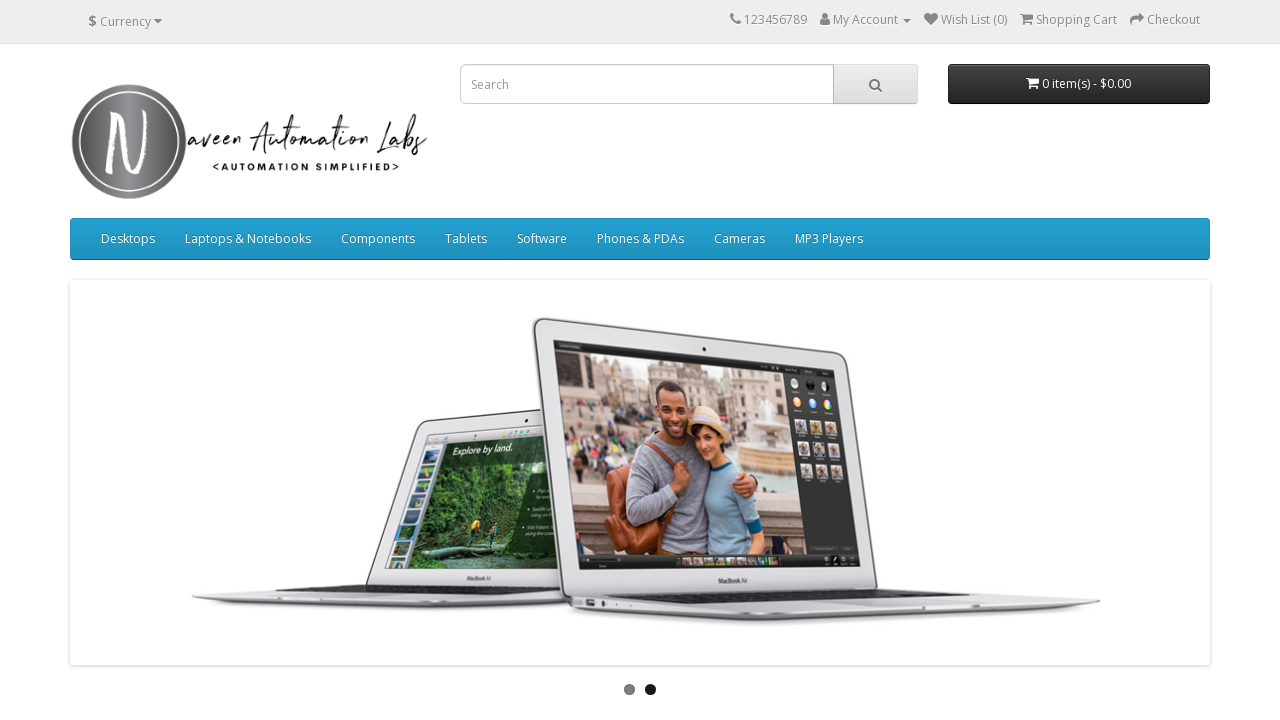

Filled search field with 'mac' on input[name='search']
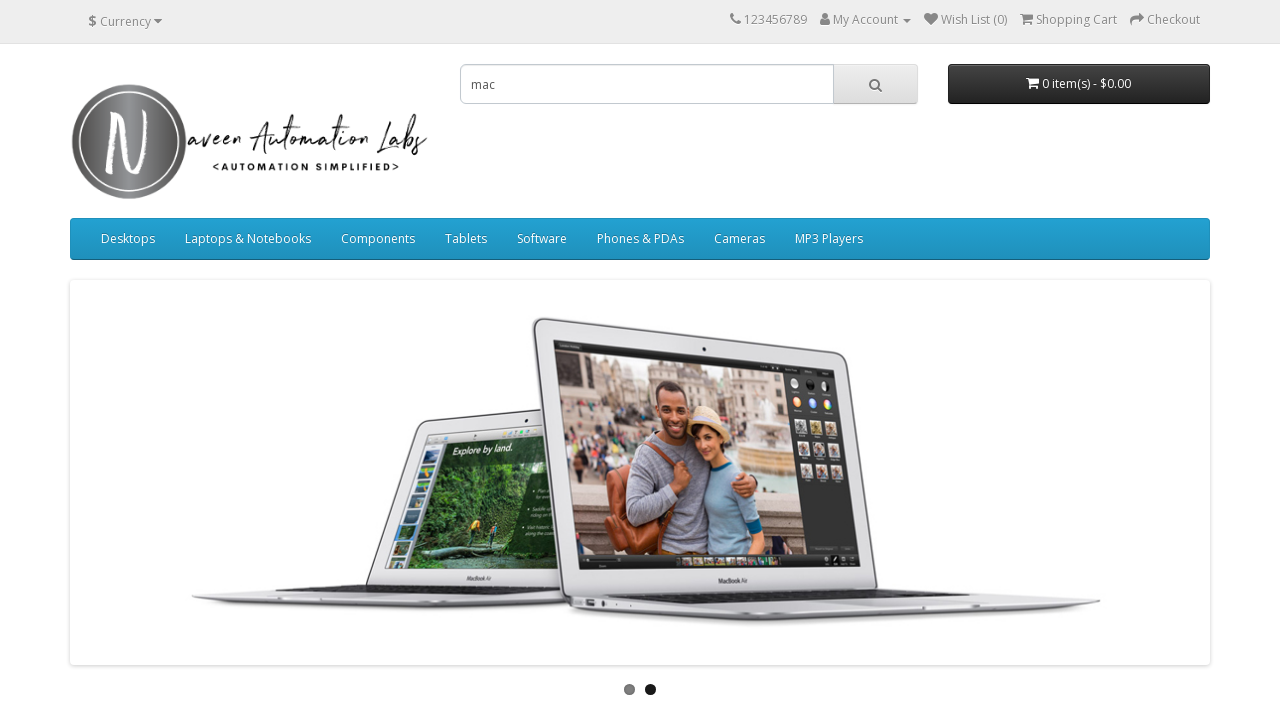

Clicked search button to search for 'mac' products at (875, 84) on button.btn.btn-default.btn-lg
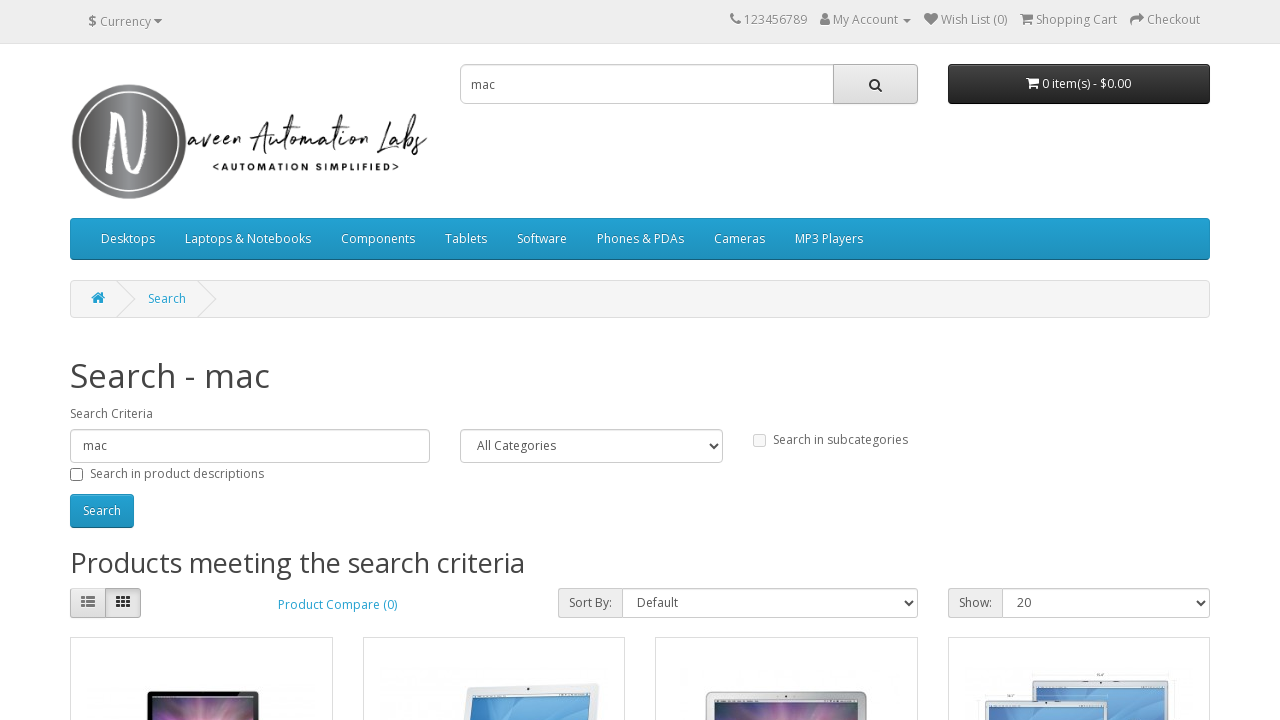

Search results loaded and product links are visible
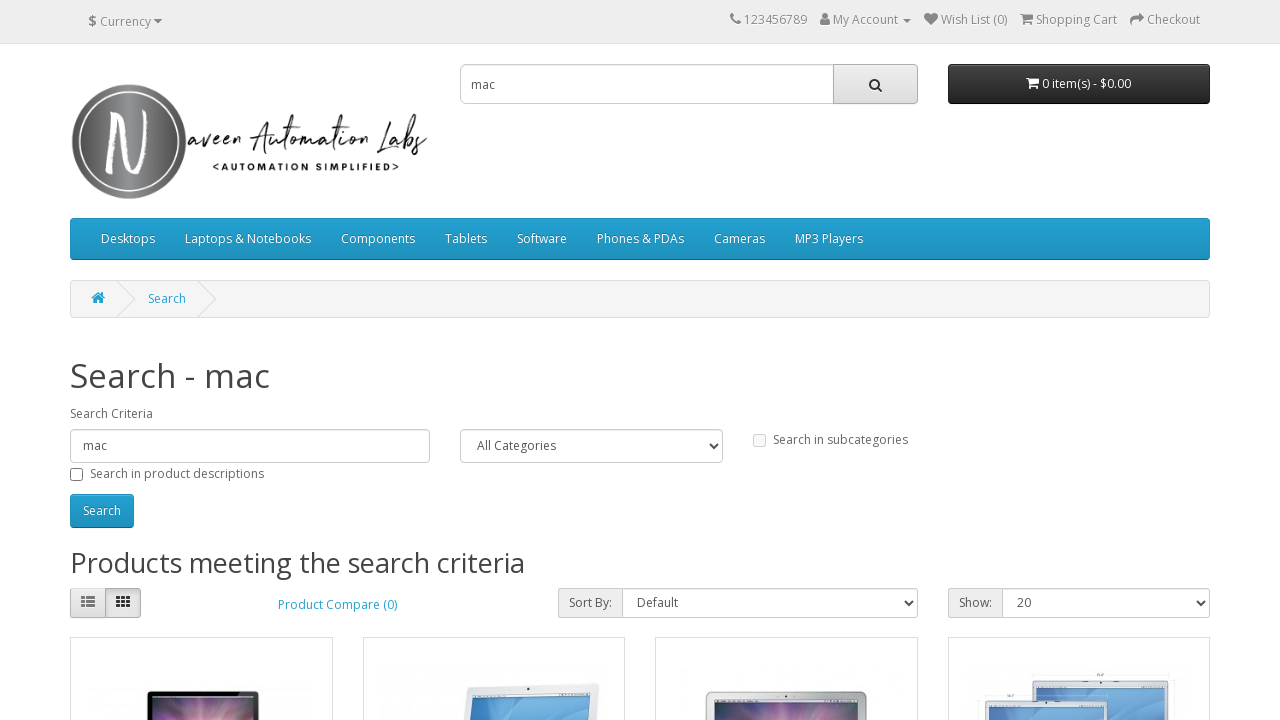

Found and clicked on 'MacBook Air' product from search results at (724, 361) on xpath=//h4//a >> nth=2
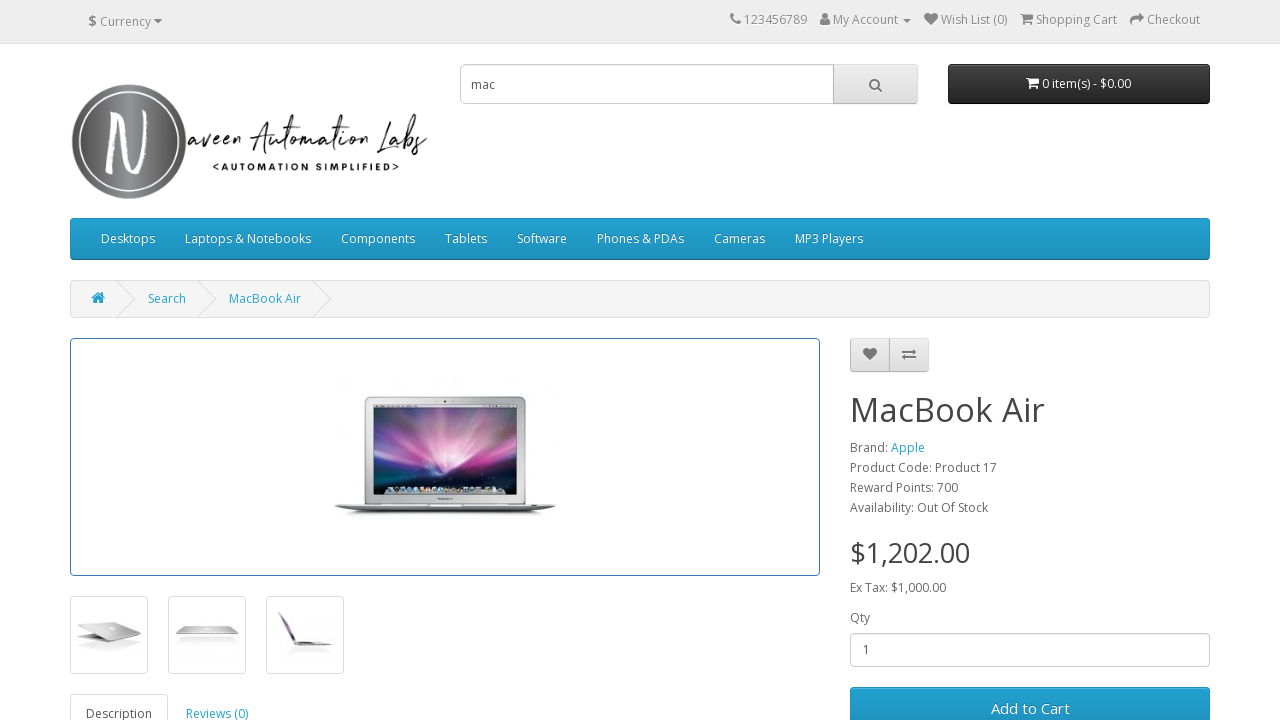

Product details page loaded and quantity field is visible
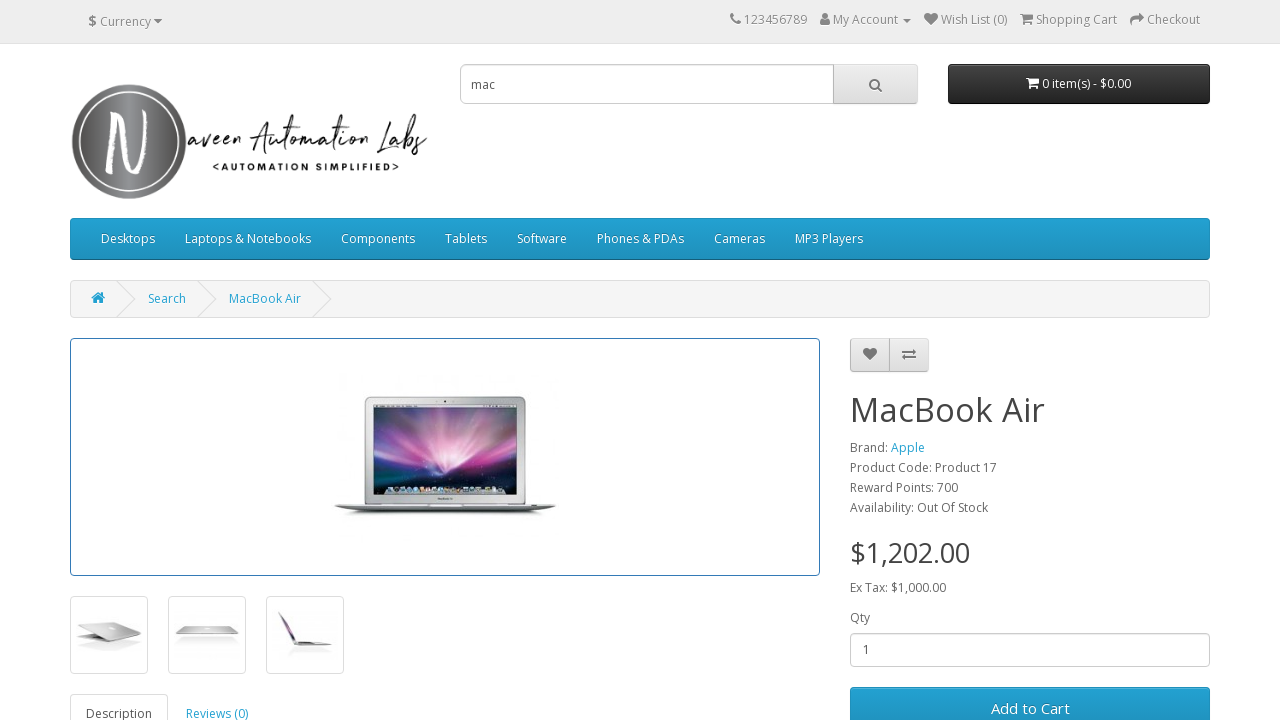

Set product quantity to 2 on input[name='quantity']
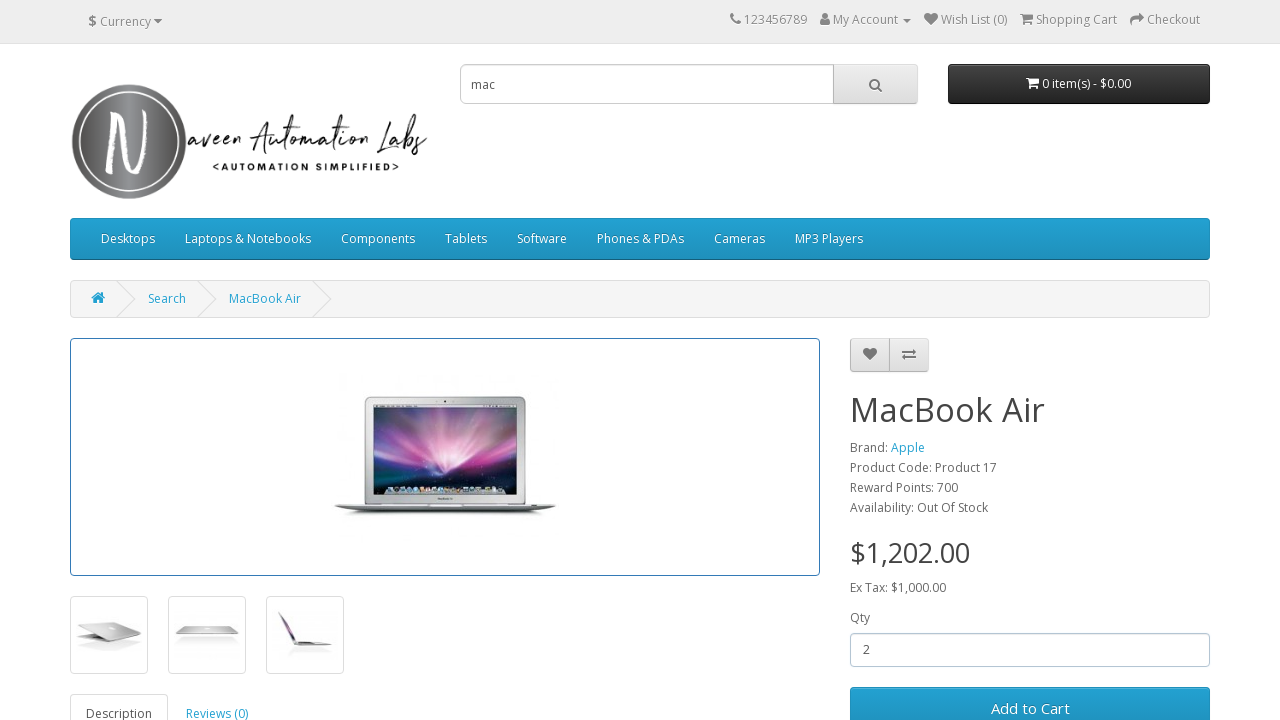

Clicked 'Add to Cart' button at (1030, 699) on #button-cart
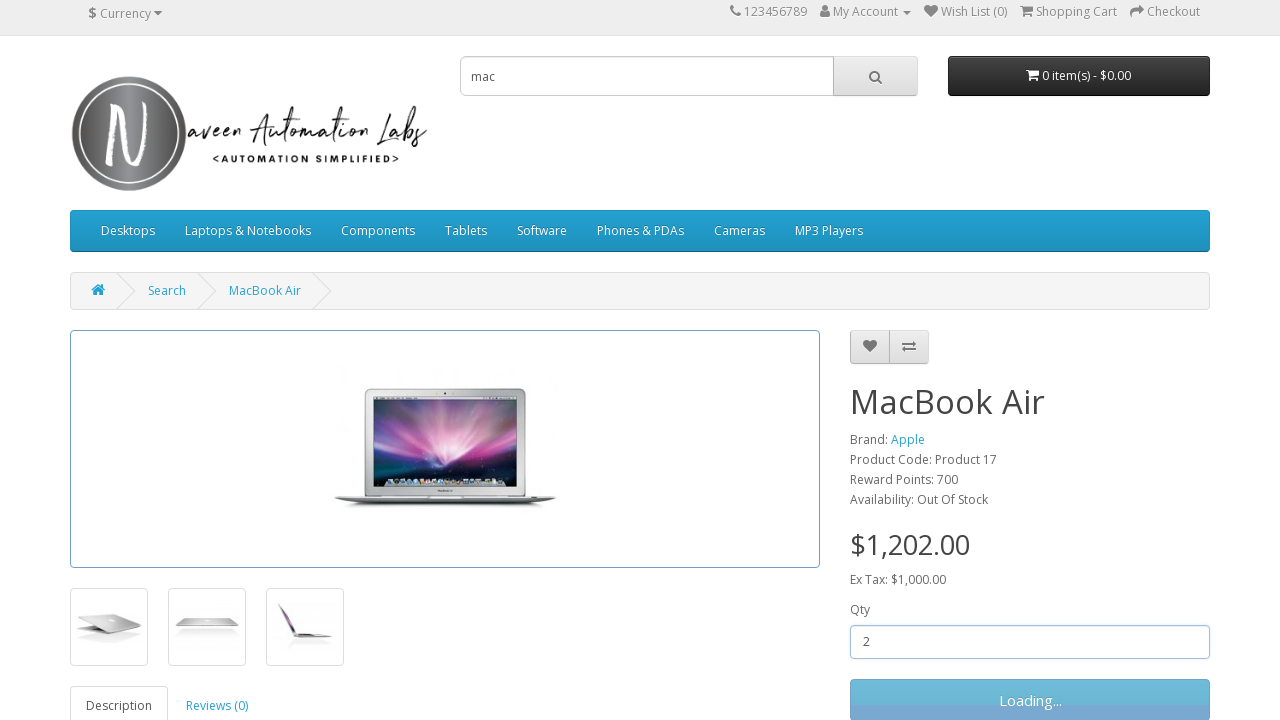

Success alert displayed confirming product added to cart
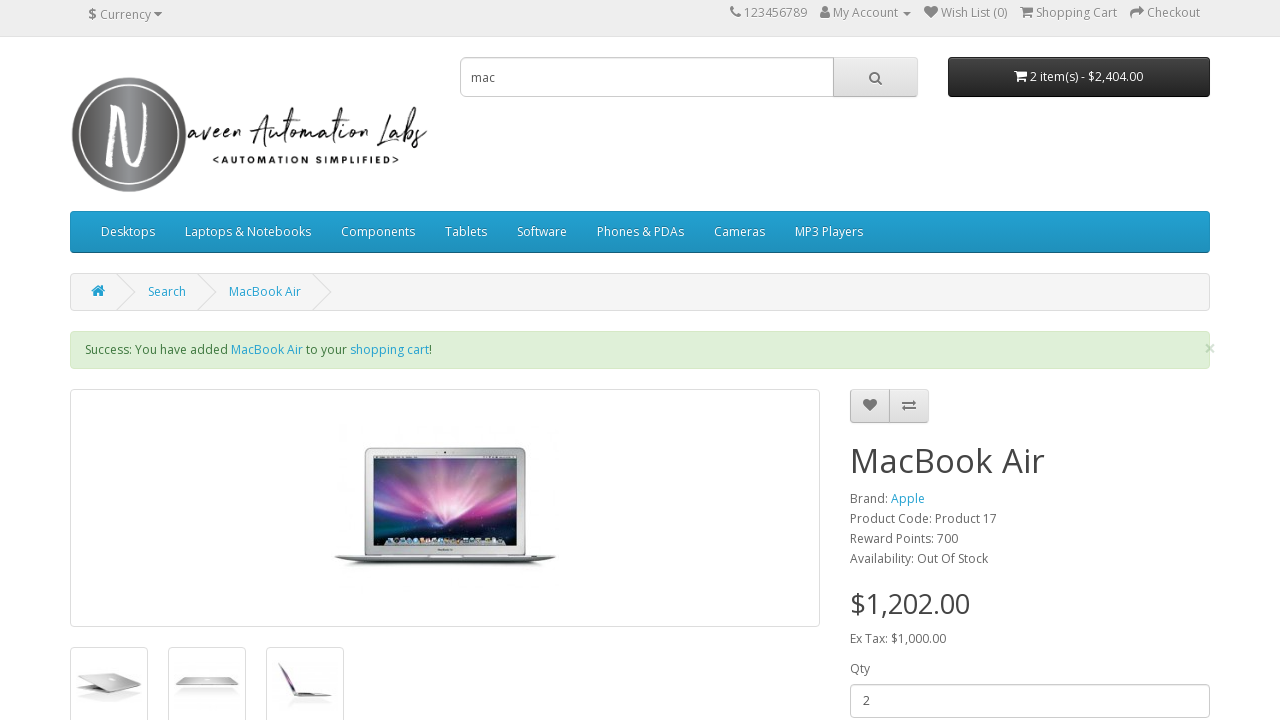

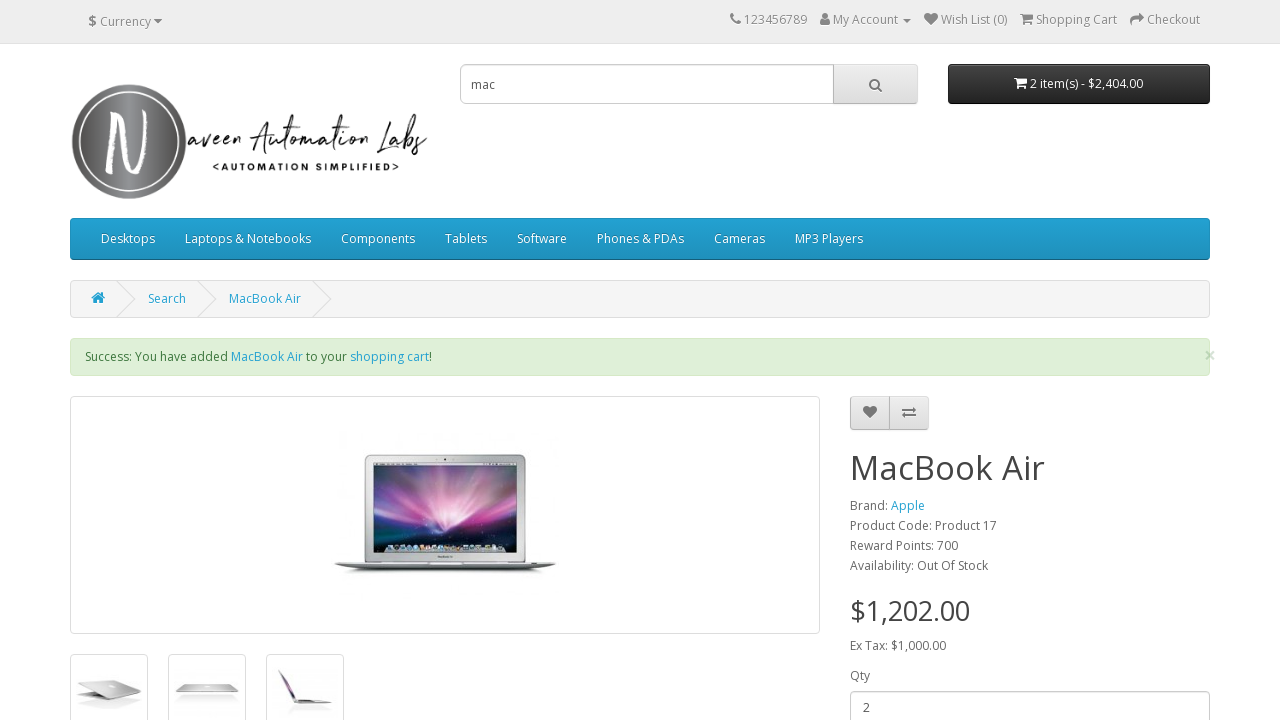